Tests visibility hidden button state after clicking hide

Starting URL: http://uitestingplayground.com/visibility

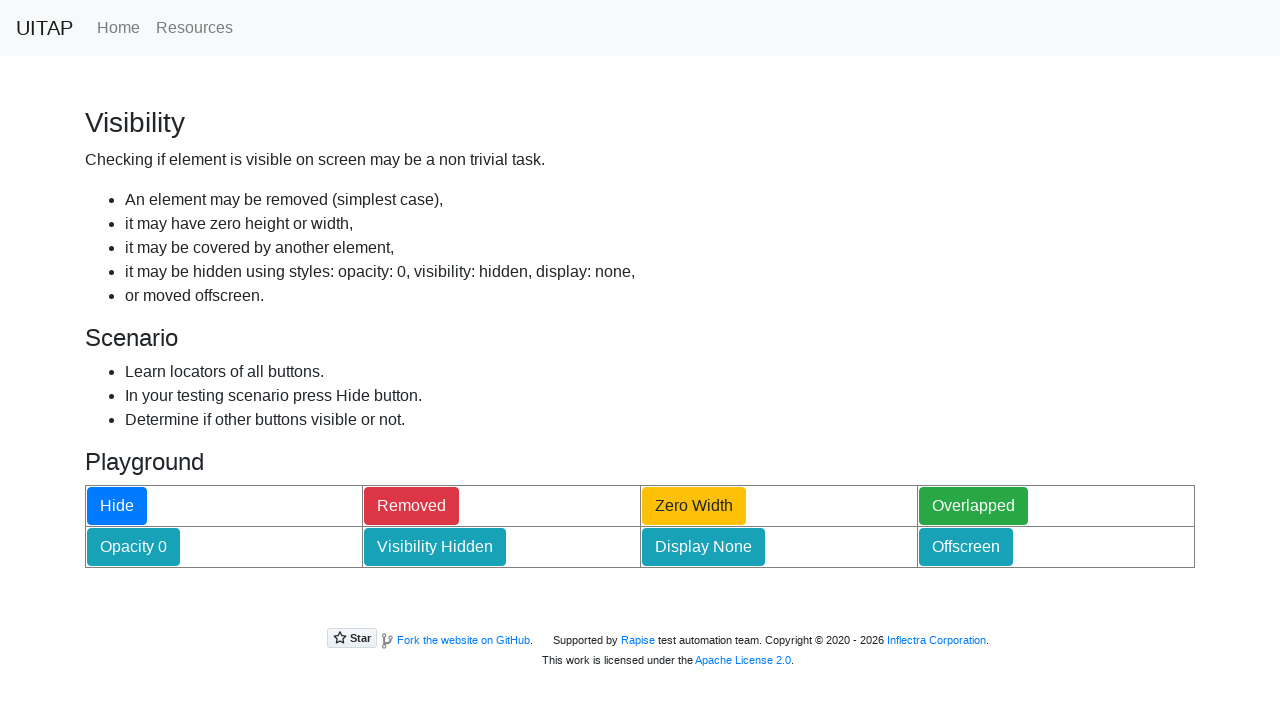

Clicked hide button at (117, 506) on #hideButton
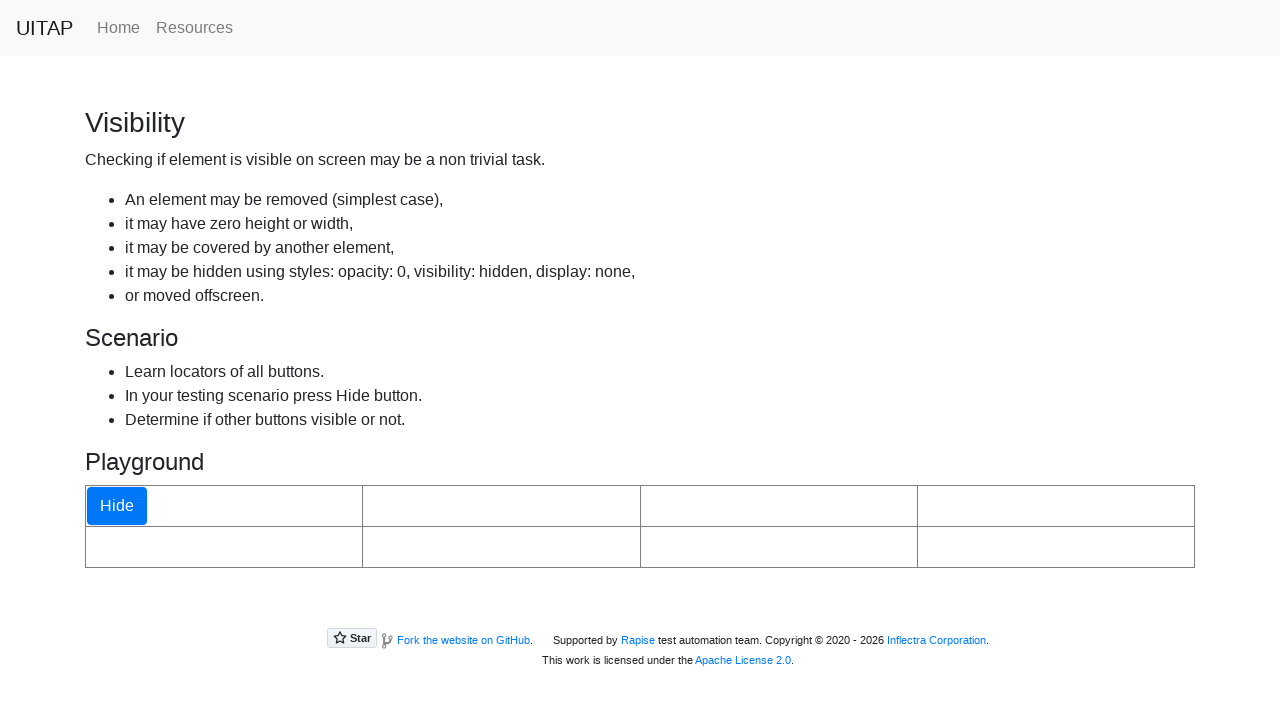

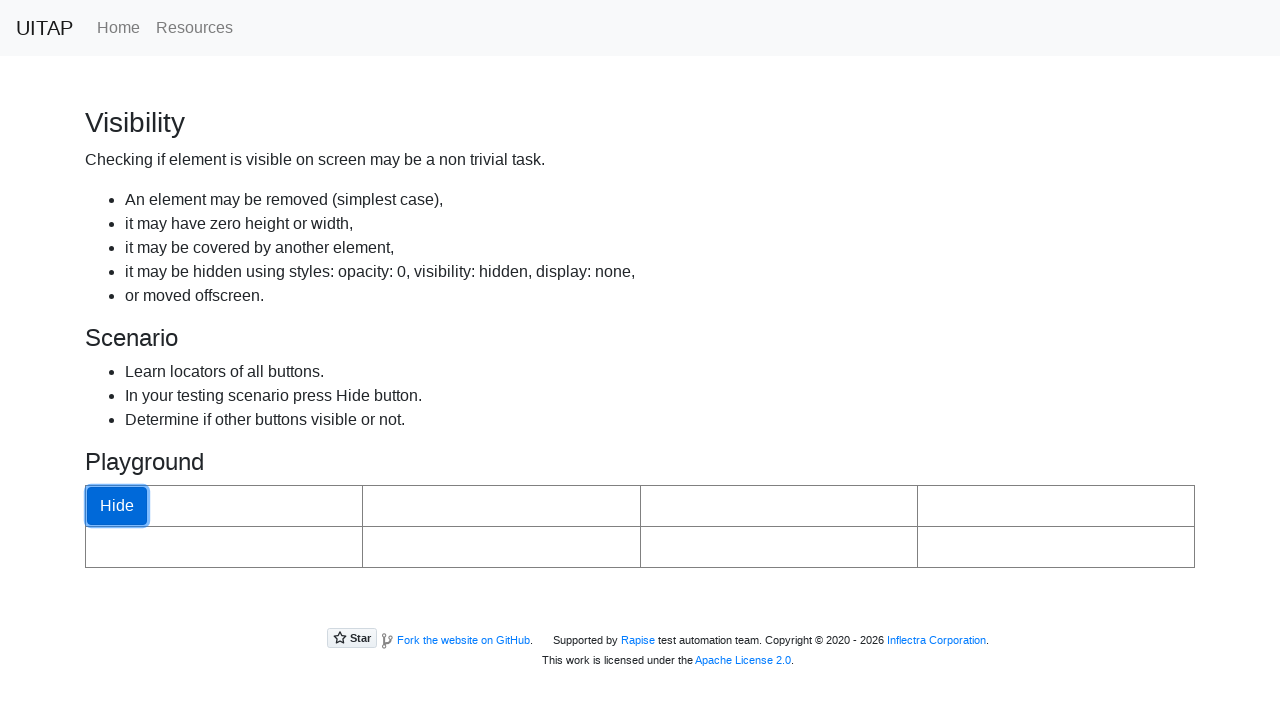